Tests the list filtering functionality on W3Schools tutorial page by entering a search character and verifying that filtered results are displayed

Starting URL: https://www.w3schools.com/howto/howto_js_filter_lists.asp

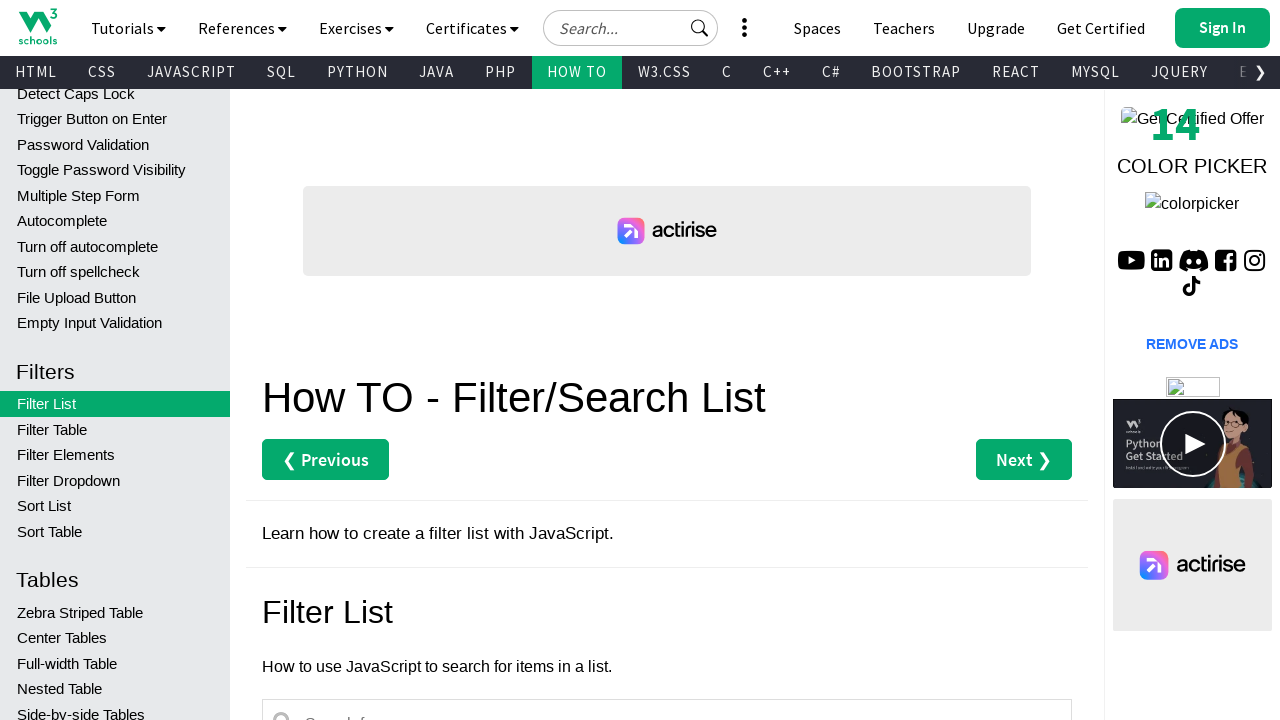

Search input field became visible
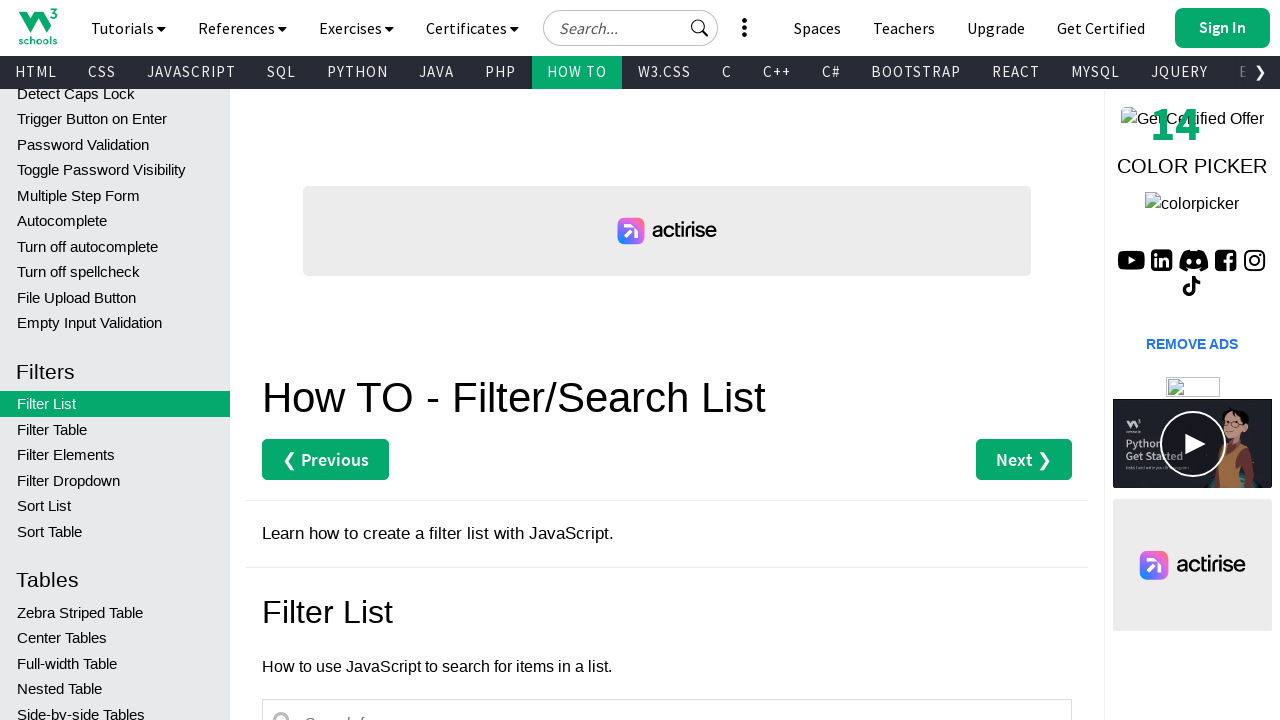

Entered search character 'C' into filter input on input#myInput
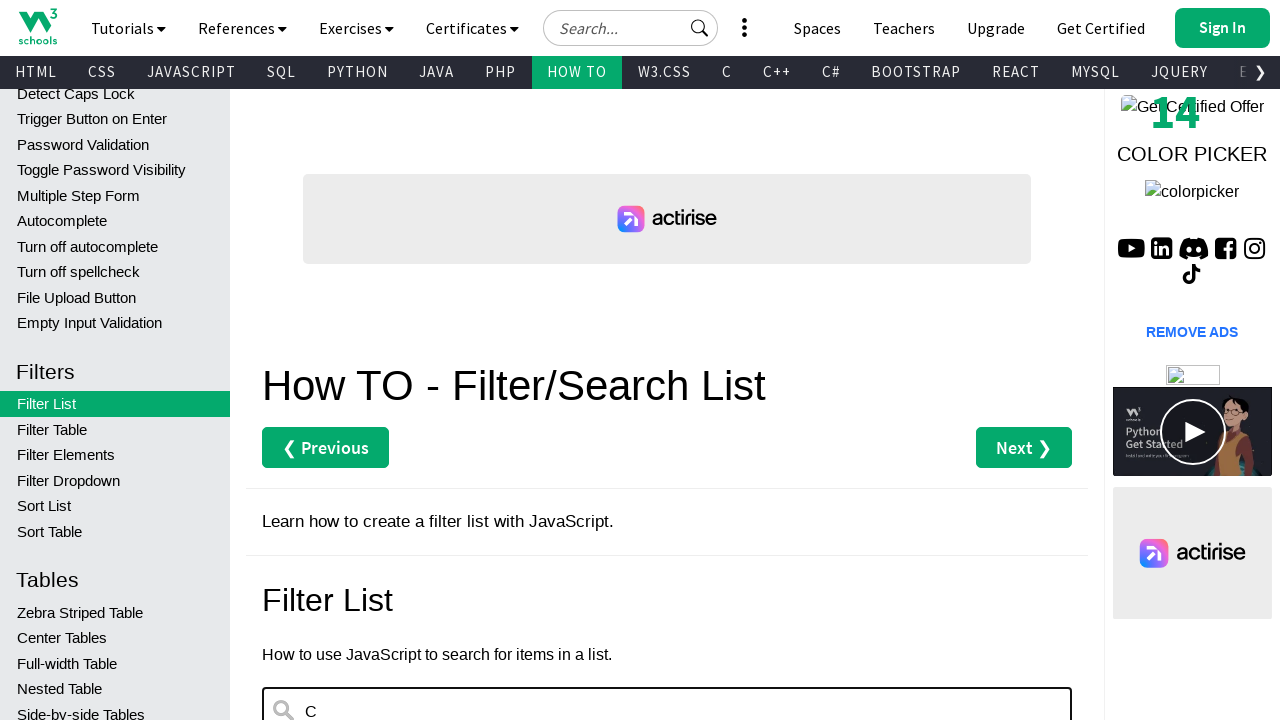

Waited for filtered results to update
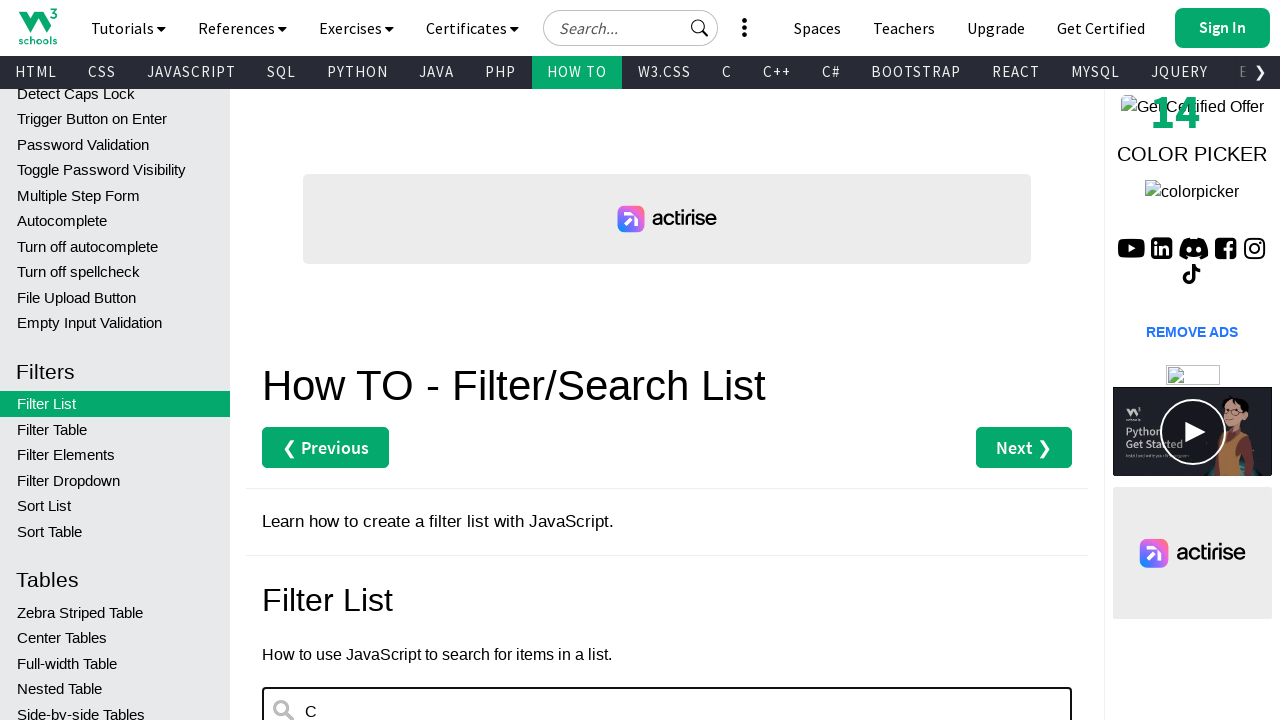

Verified that filtered list items are displayed
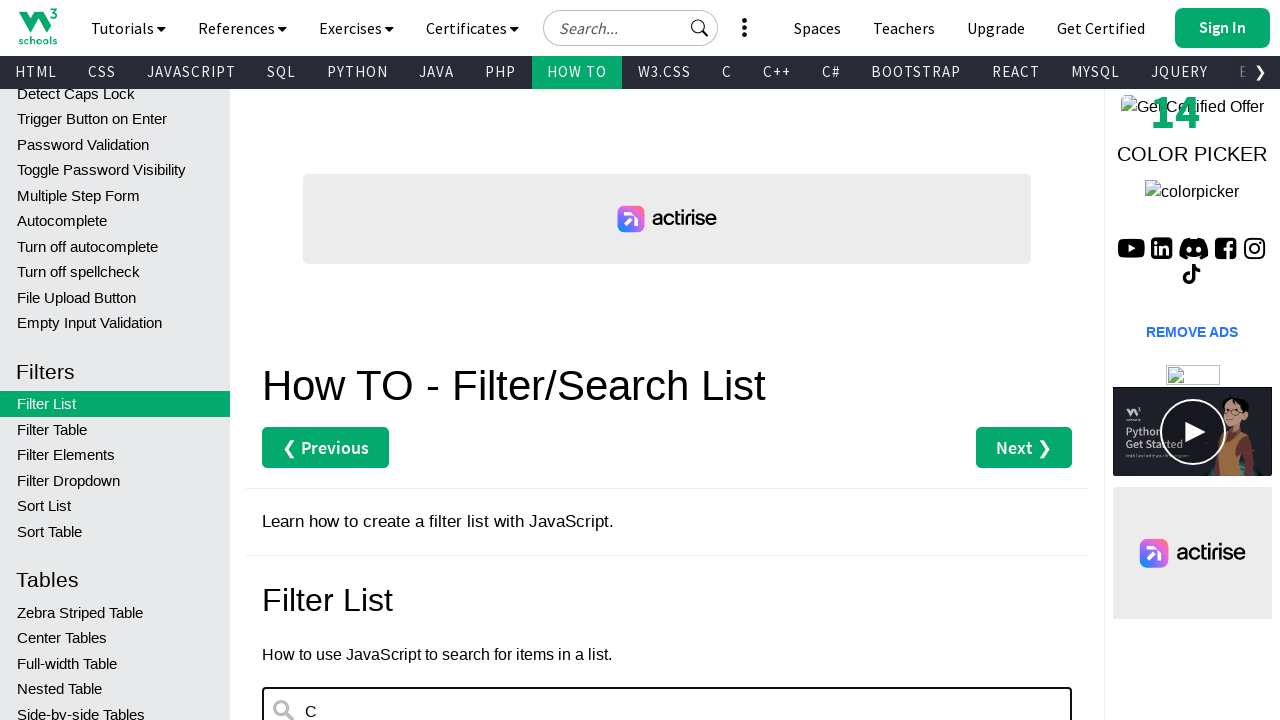

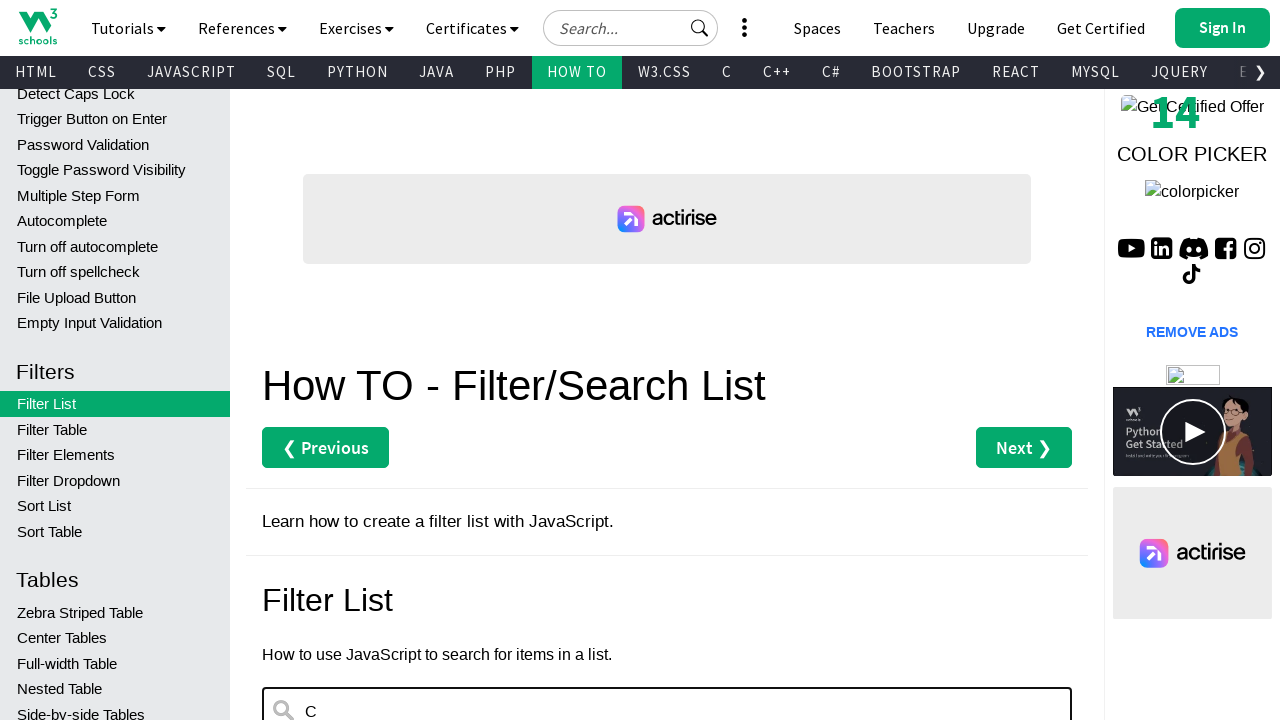